Tests filling an input and then blurring it to trigger validation error styling.

Starting URL: https://example.cypress.io/commands/actions

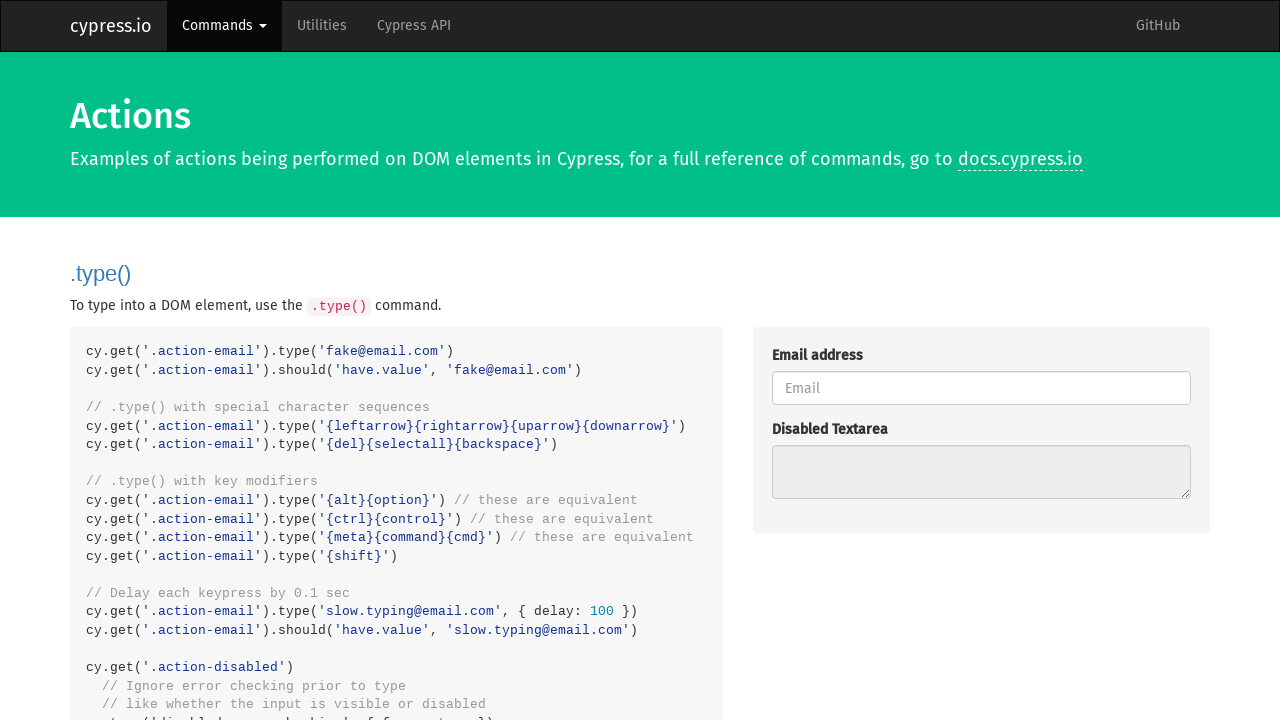

Filled input field with 'About to blur' on .action-blur
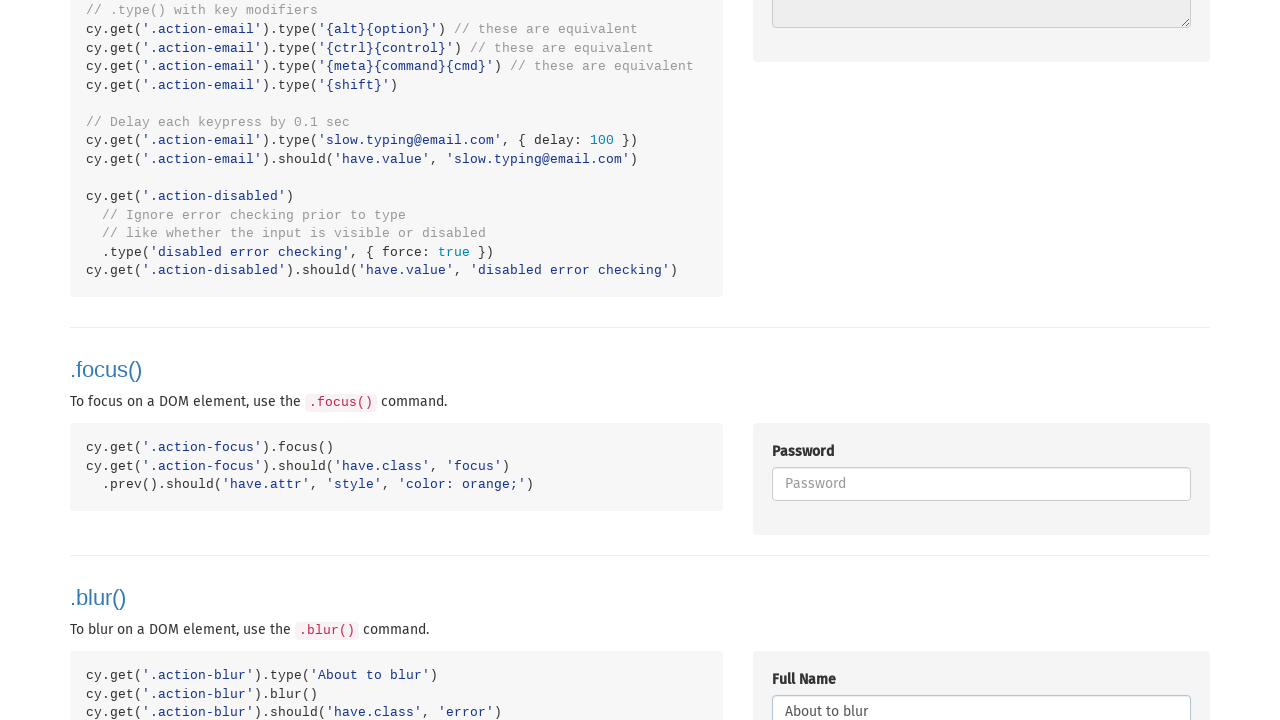

Blurred the input field to trigger validation
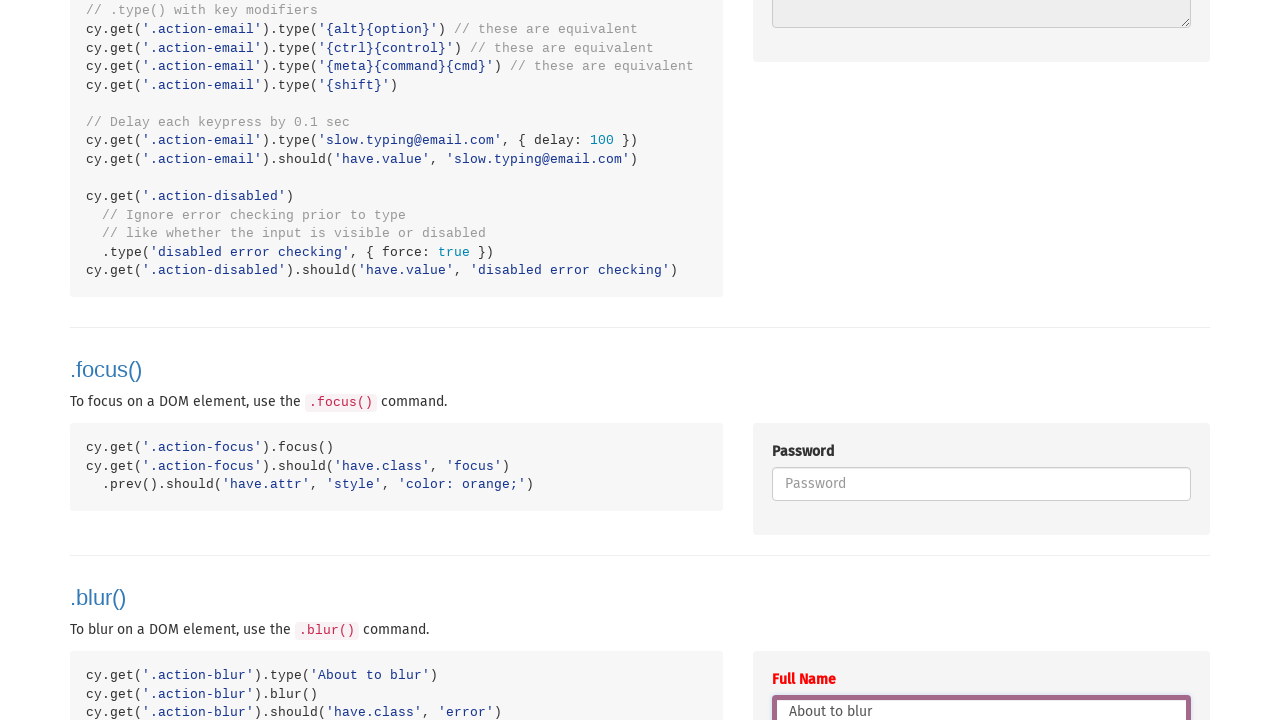

Validation error styling appeared on blurred input
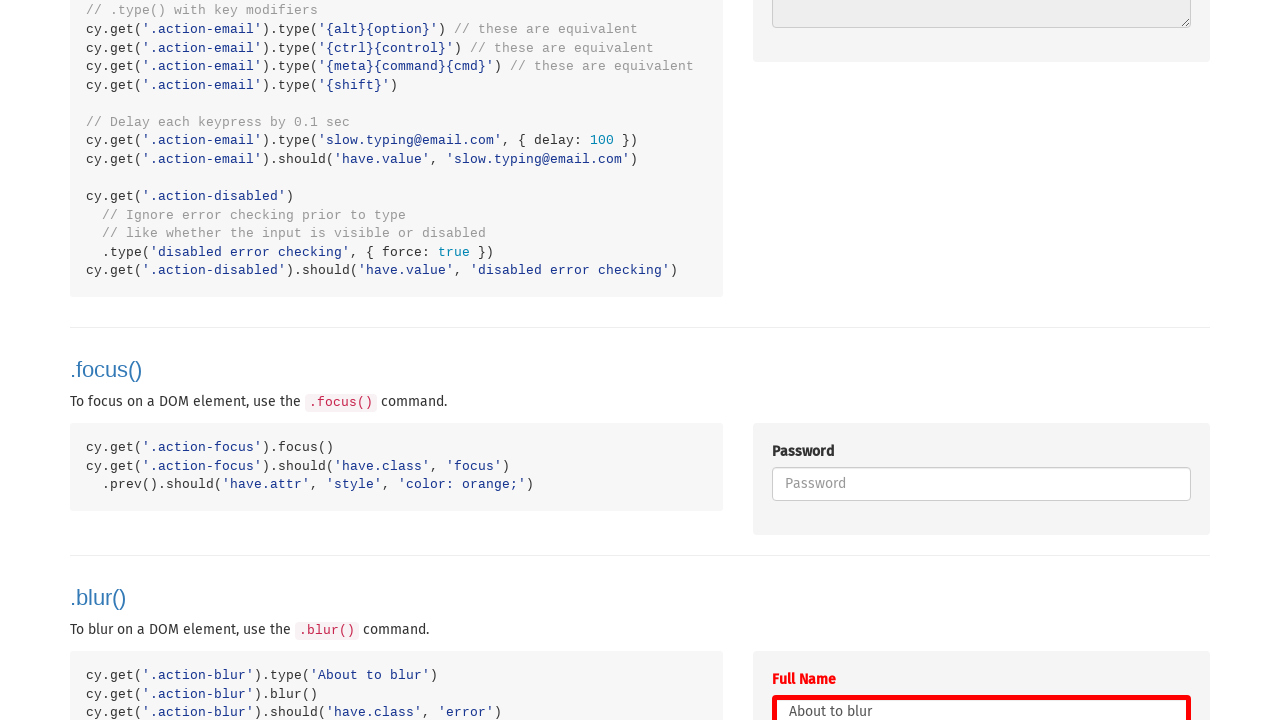

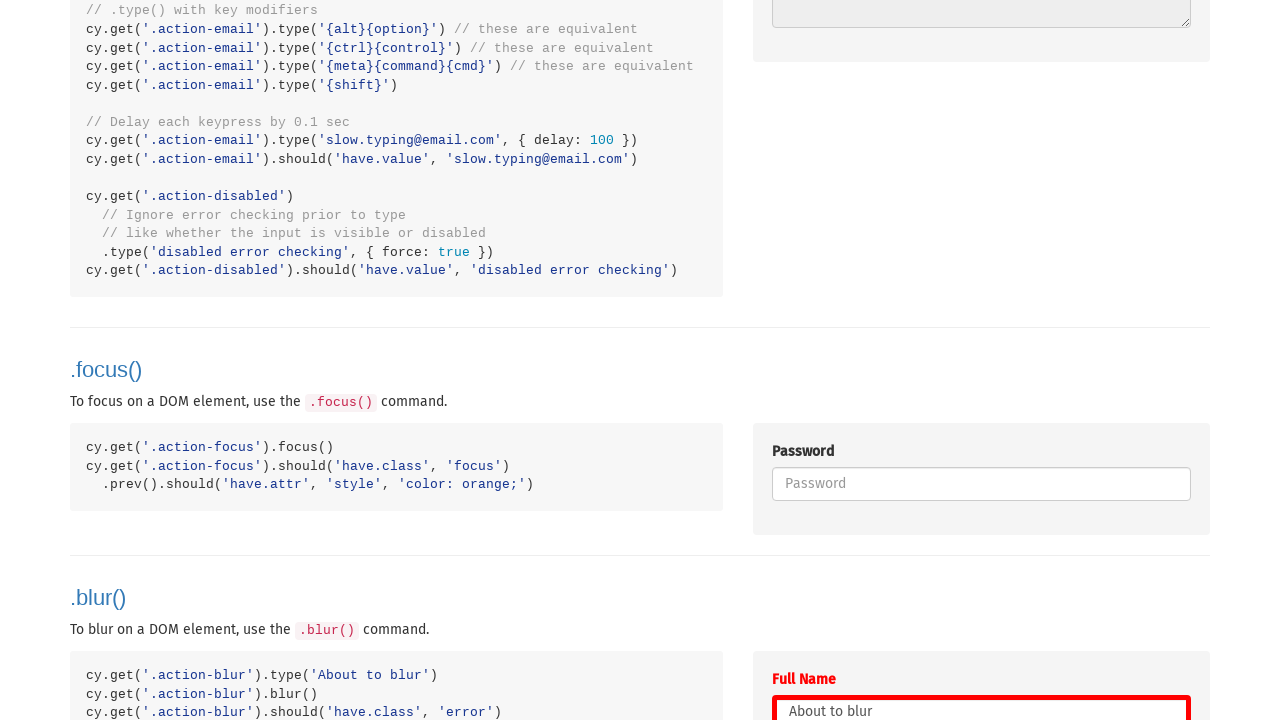